Tests various button interactions on a practice page including clicking buttons, checking button states, hovering to verify color changes, and clicking an image button

Starting URL: https://www.leafground.com/button.xhtml

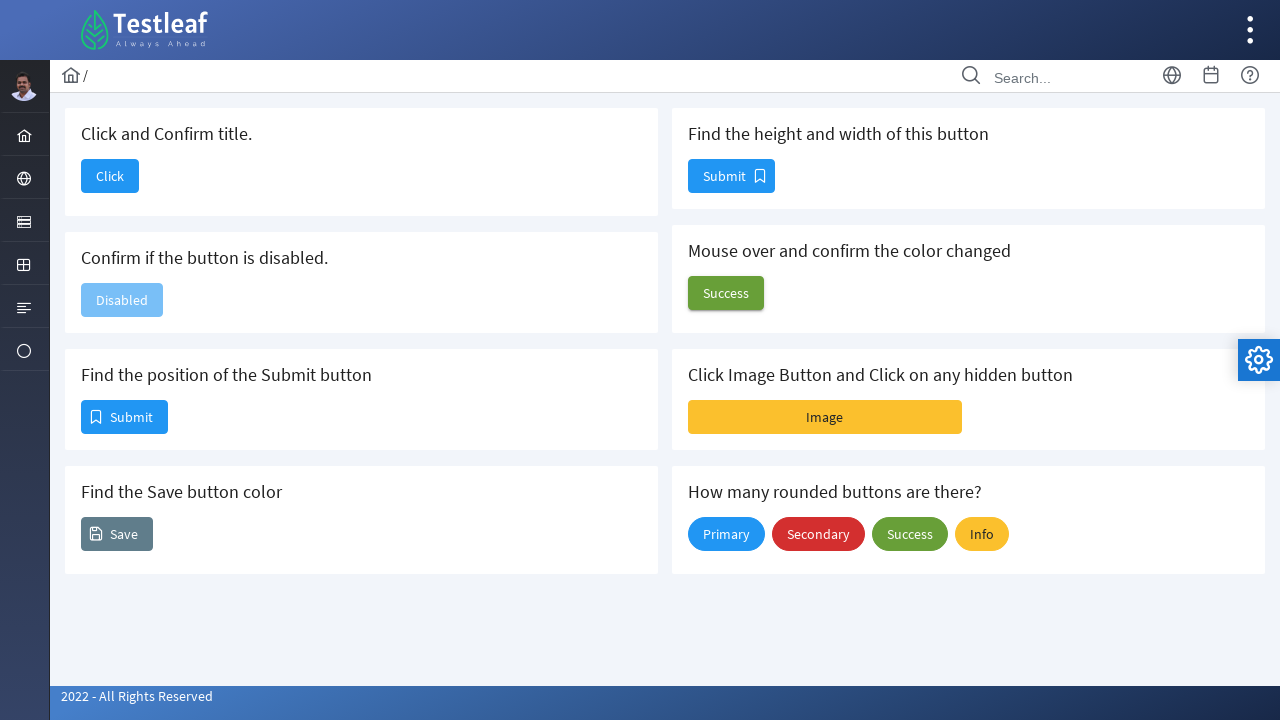

Clicked the 'Click' button at (110, 176) on xpath=//span[text()='Click']
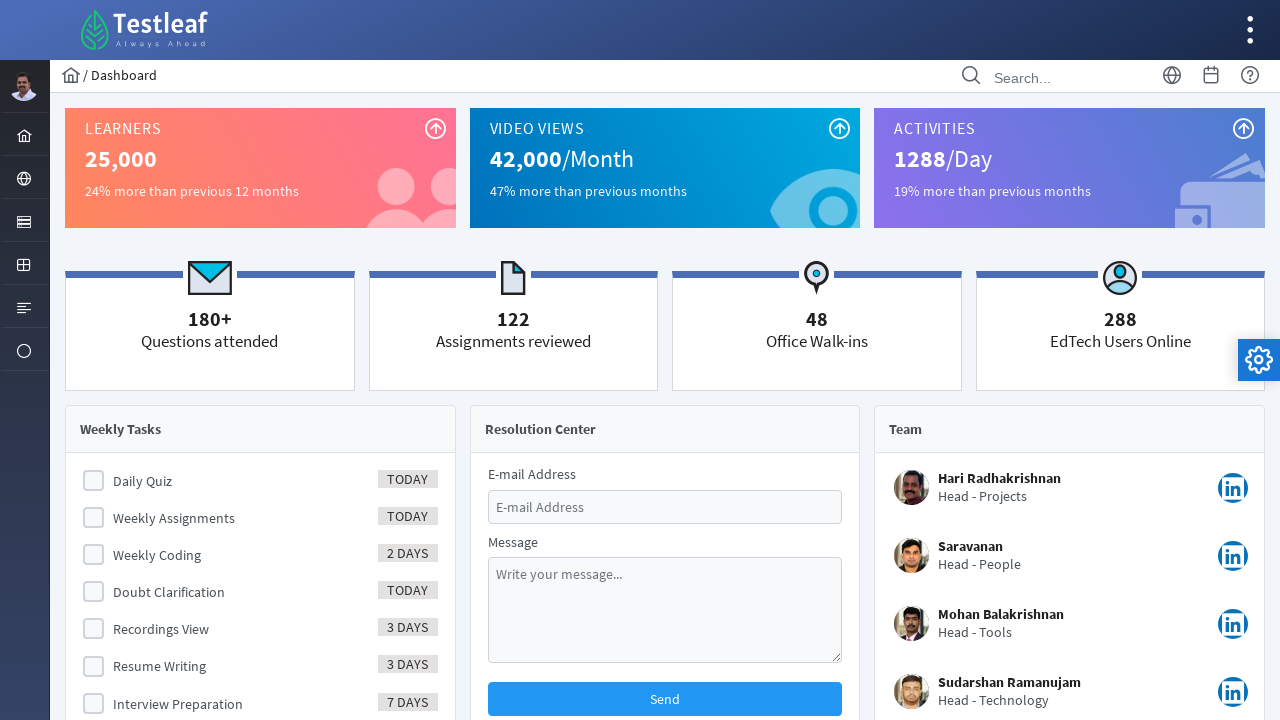

Page loaded after clicking button
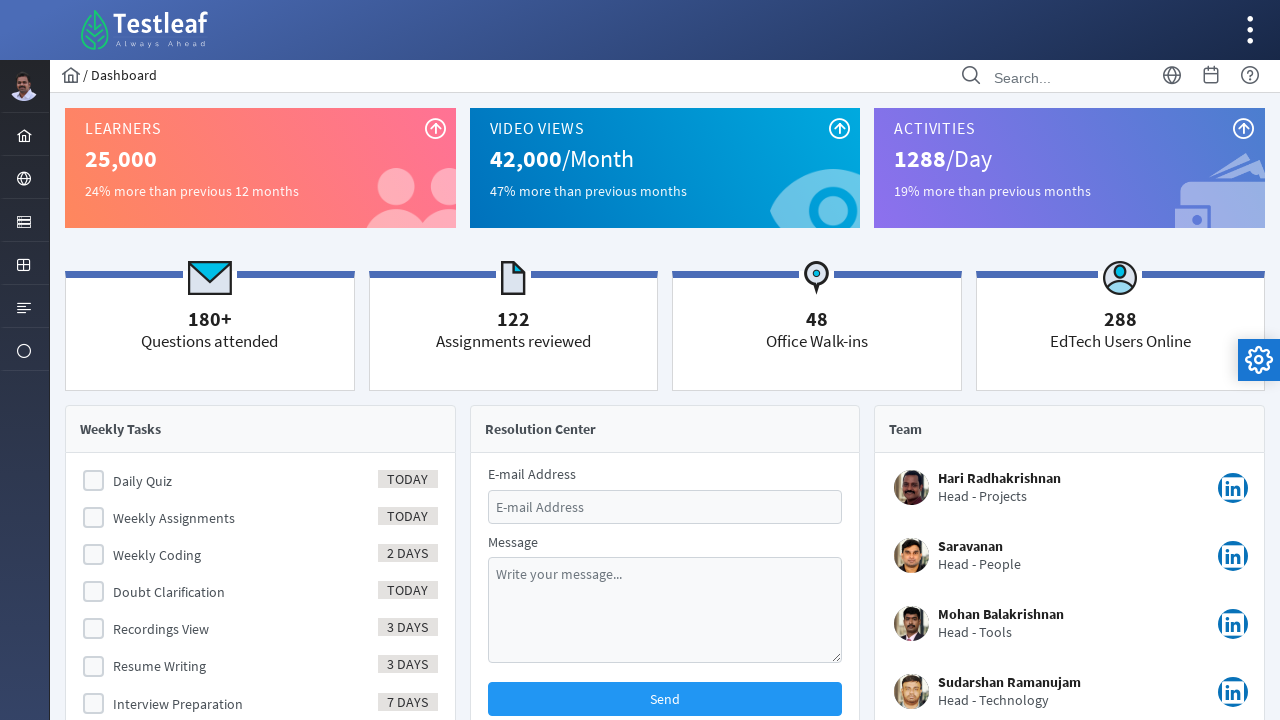

Navigated back to the button page
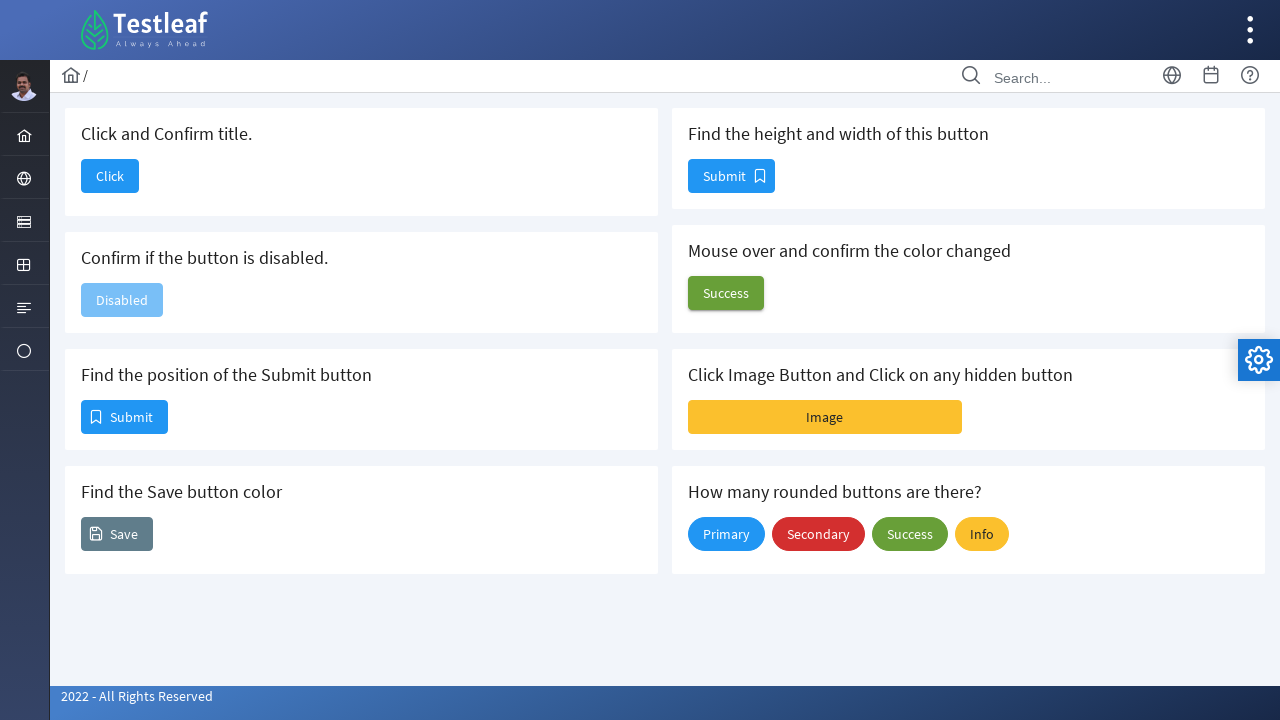

Button page fully loaded after navigation
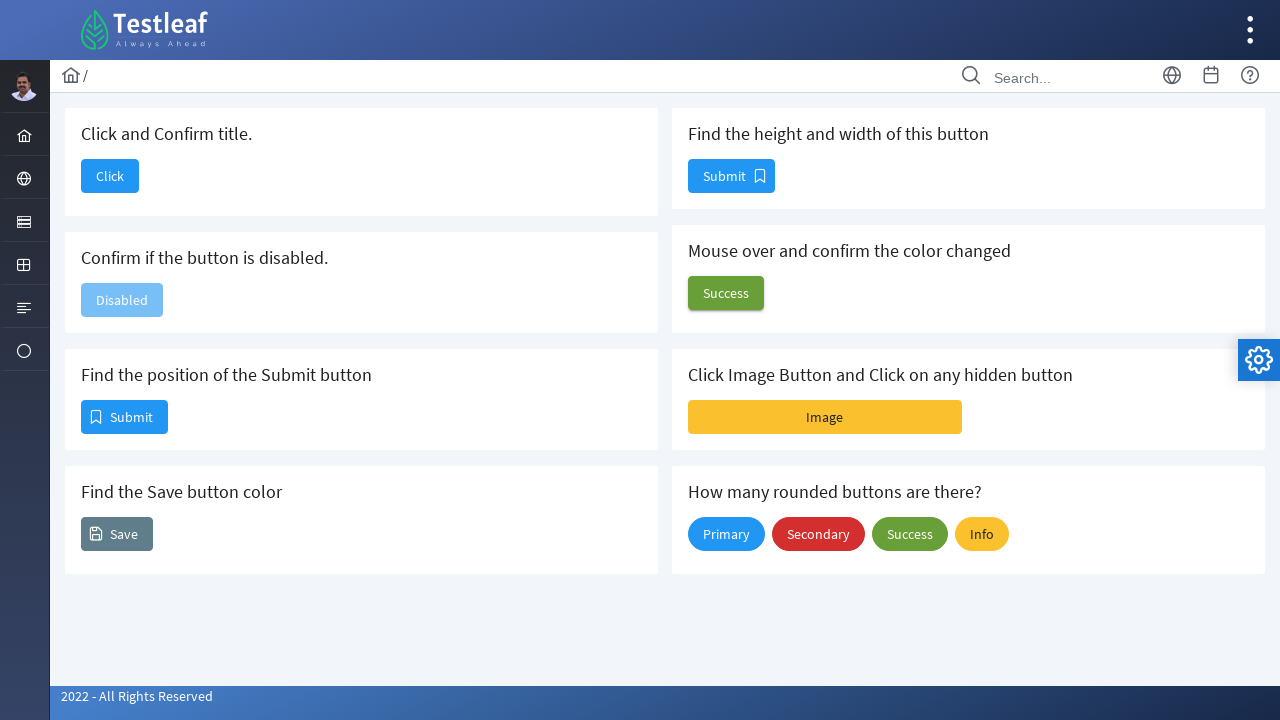

Located the Success button element
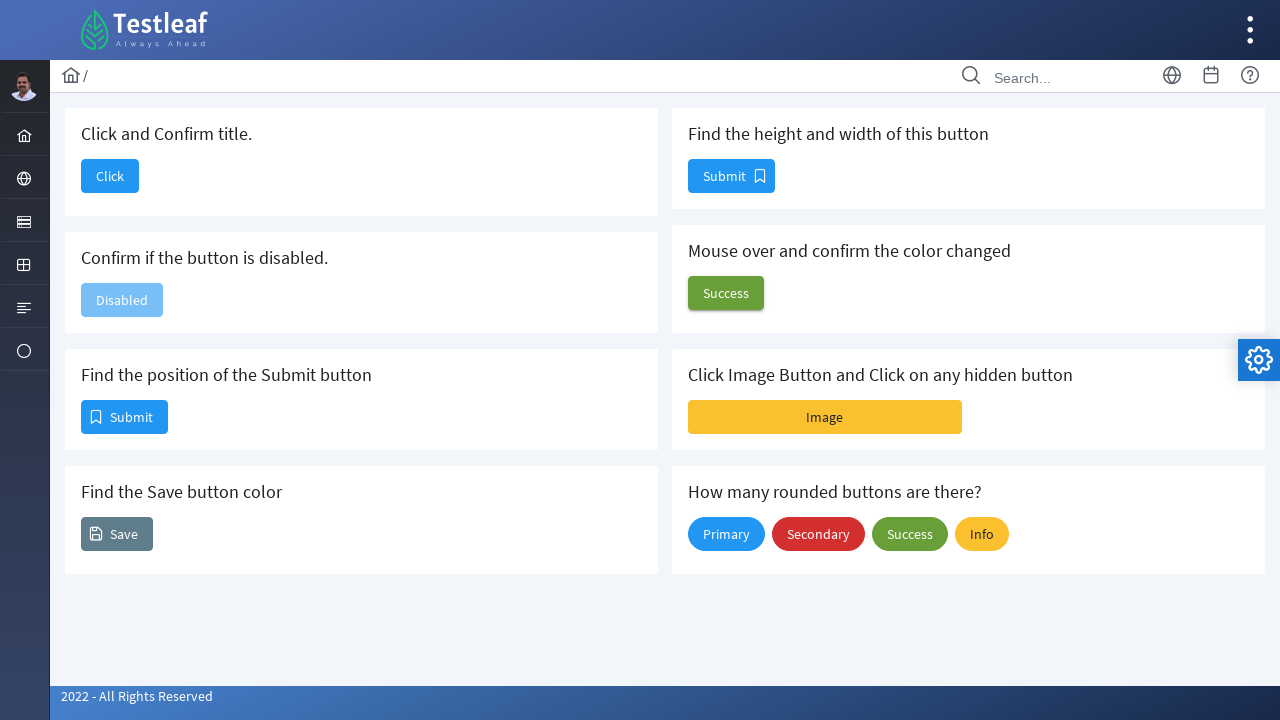

Hovered over the Success button to verify color change at (726, 293) on [name='j_idt88:j_idt100']
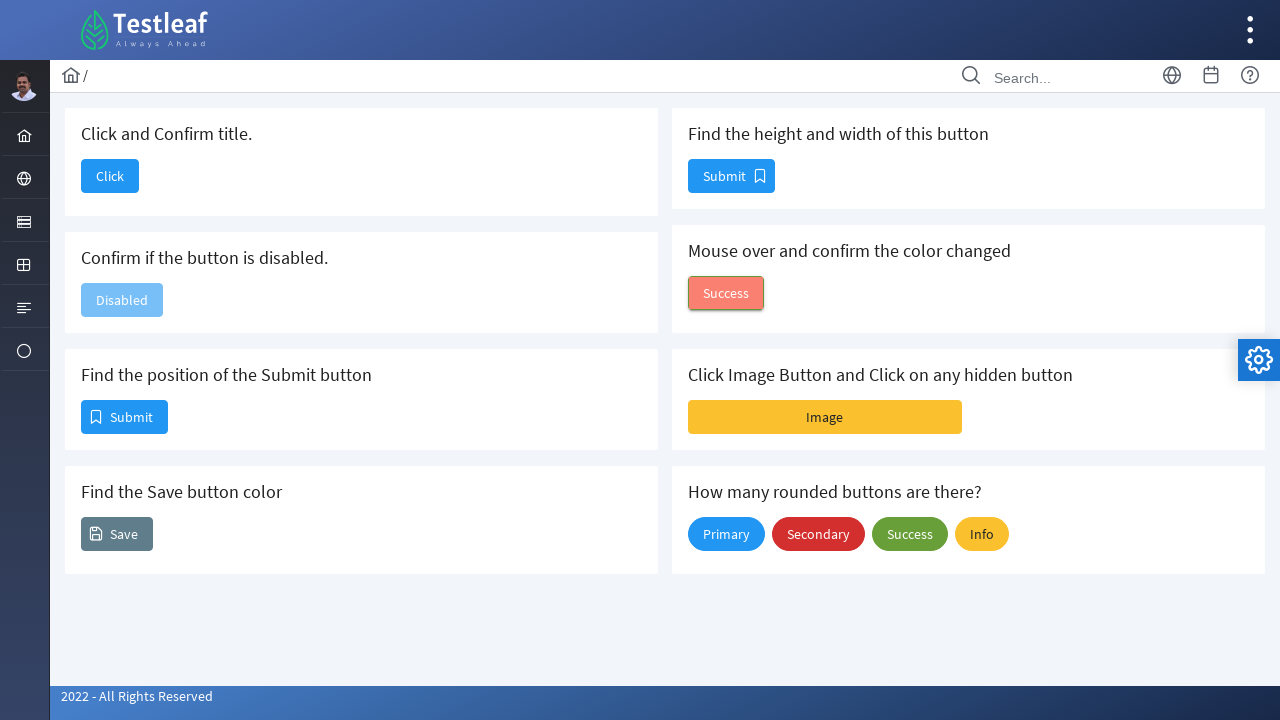

Clicked the Image button at (825, 417) on xpath=//span[text()='Image']
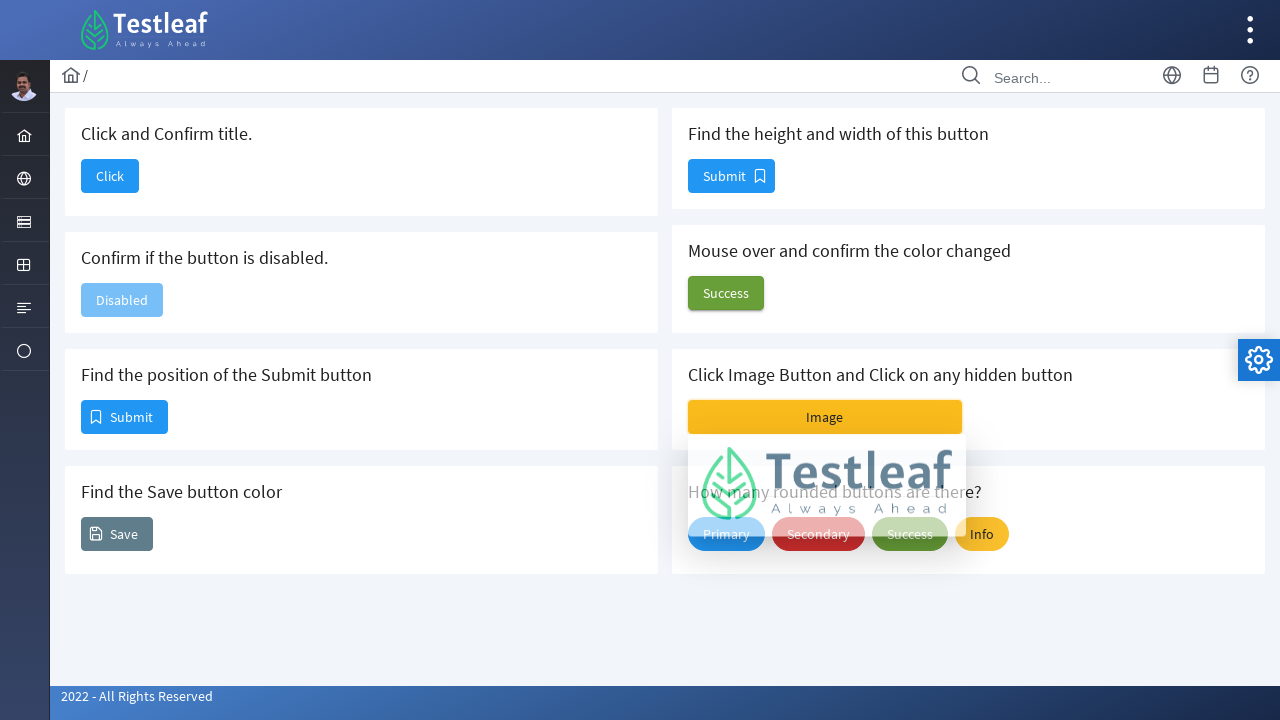

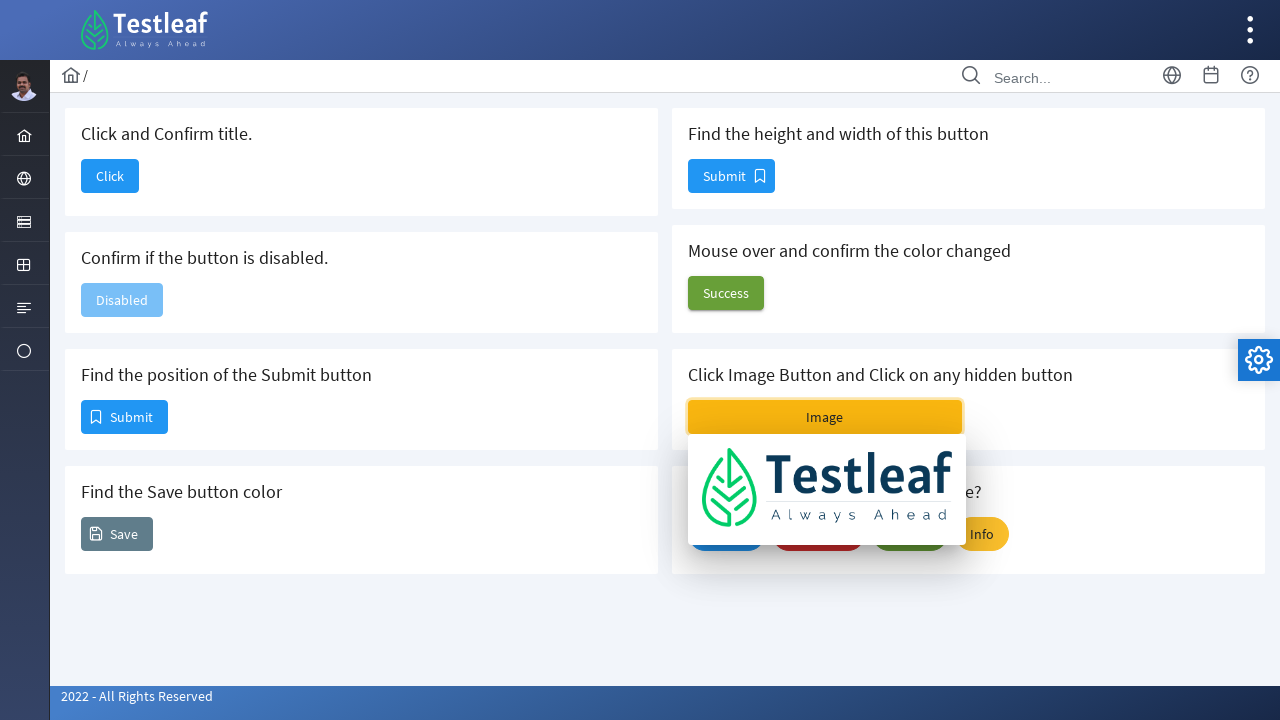